Navigates to a GitHub user profile page

Starting URL: https://www.github.com/fahmiauliarahman

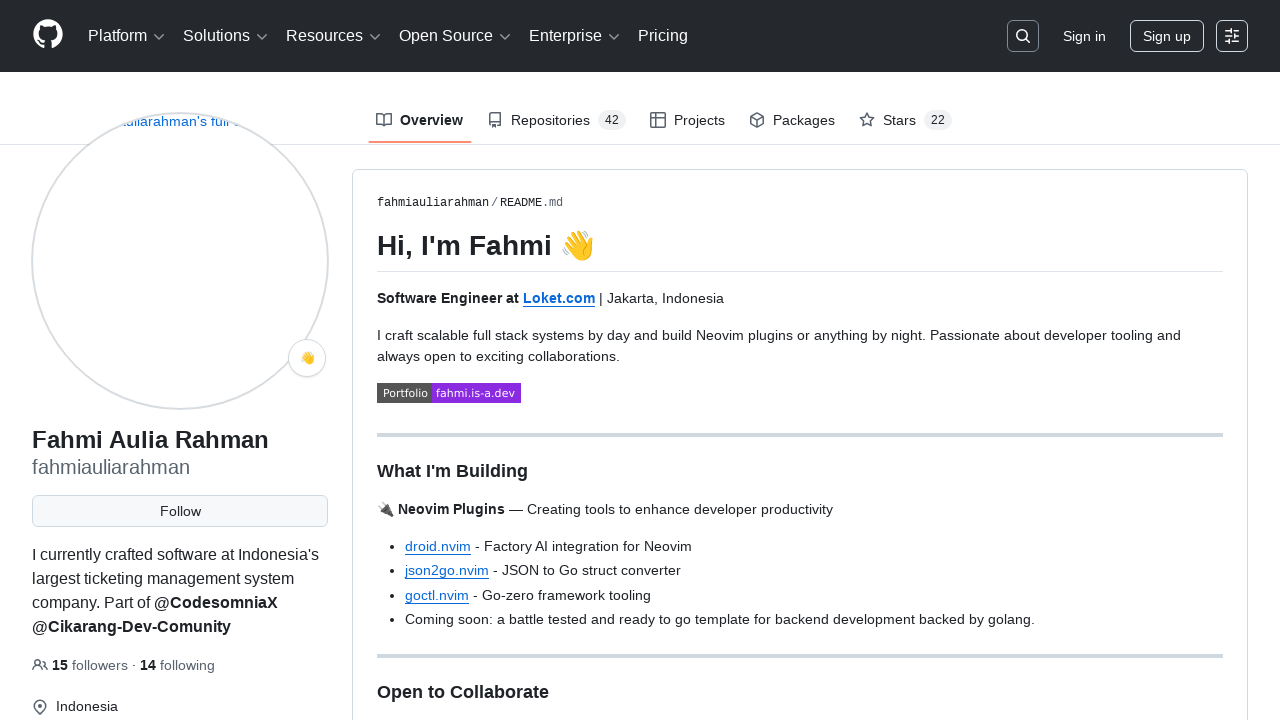

Navigated to GitHub user profile page for fahmiauliarahman
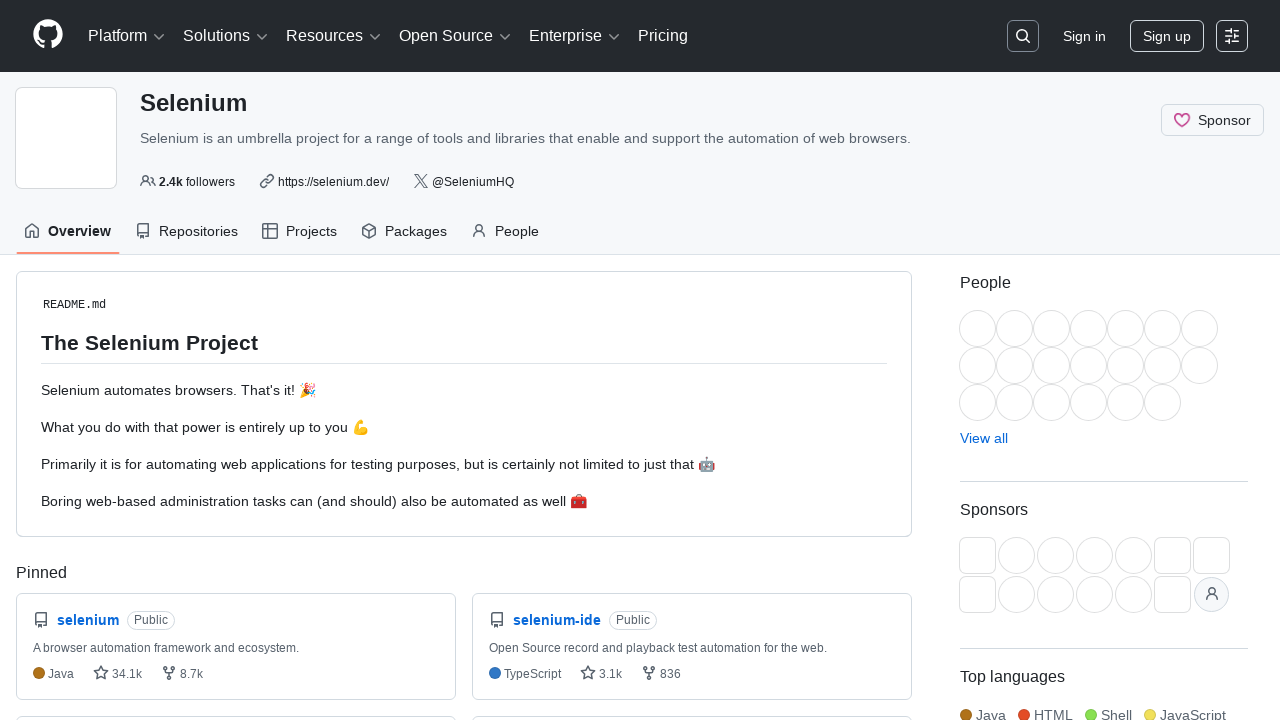

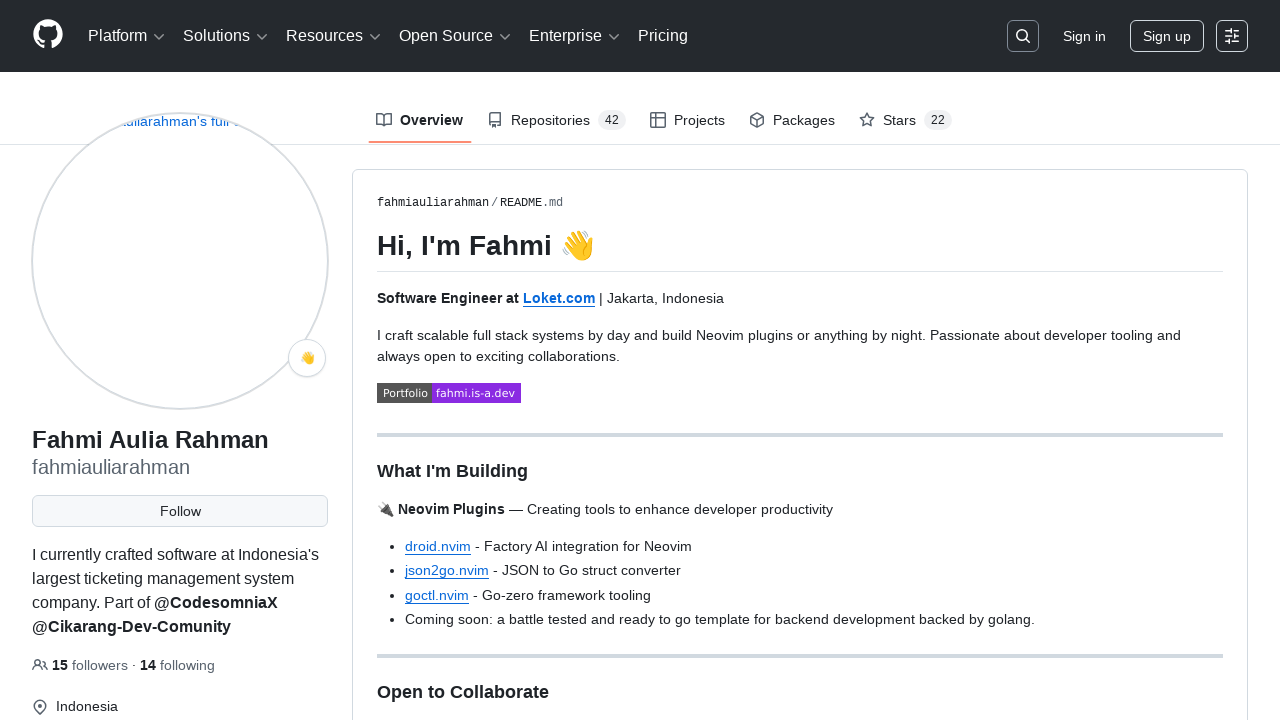